Tests login functionality and navigation to about page on SauceDemo site by entering credentials and navigating through the menu

Starting URL: https://www.saucedemo.com/

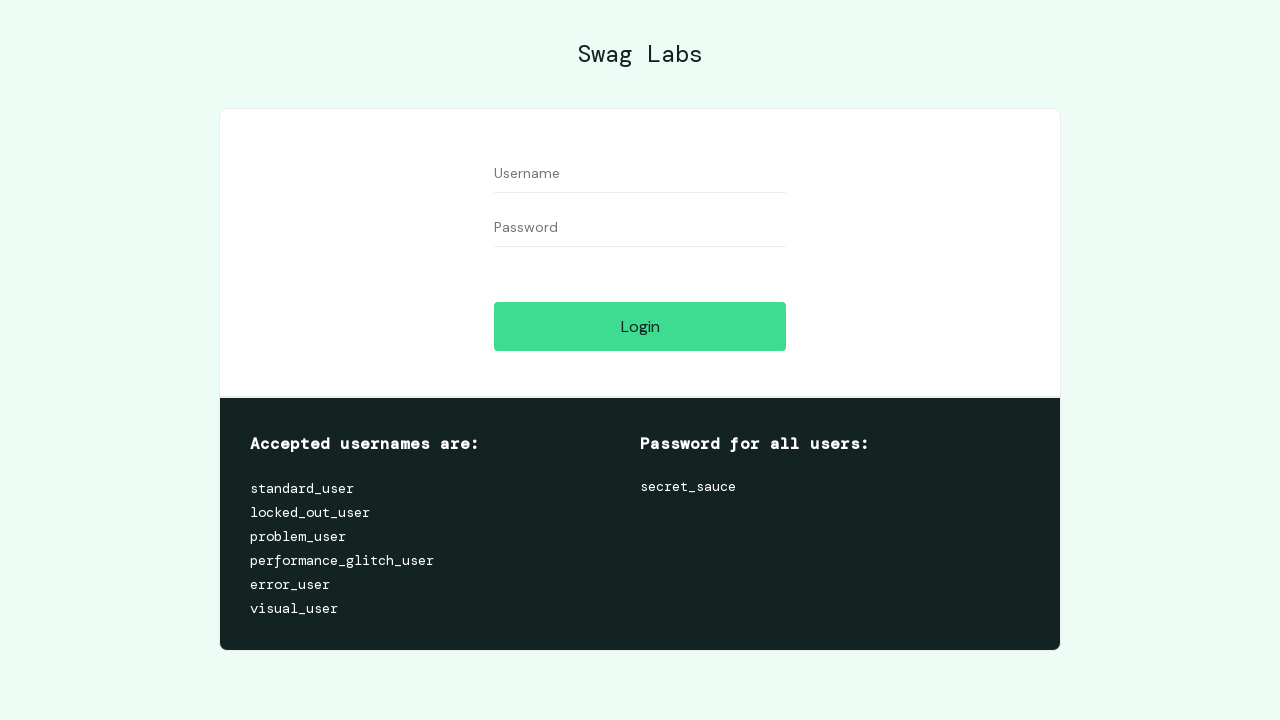

Filled username field with 'standard_user' on #user-name
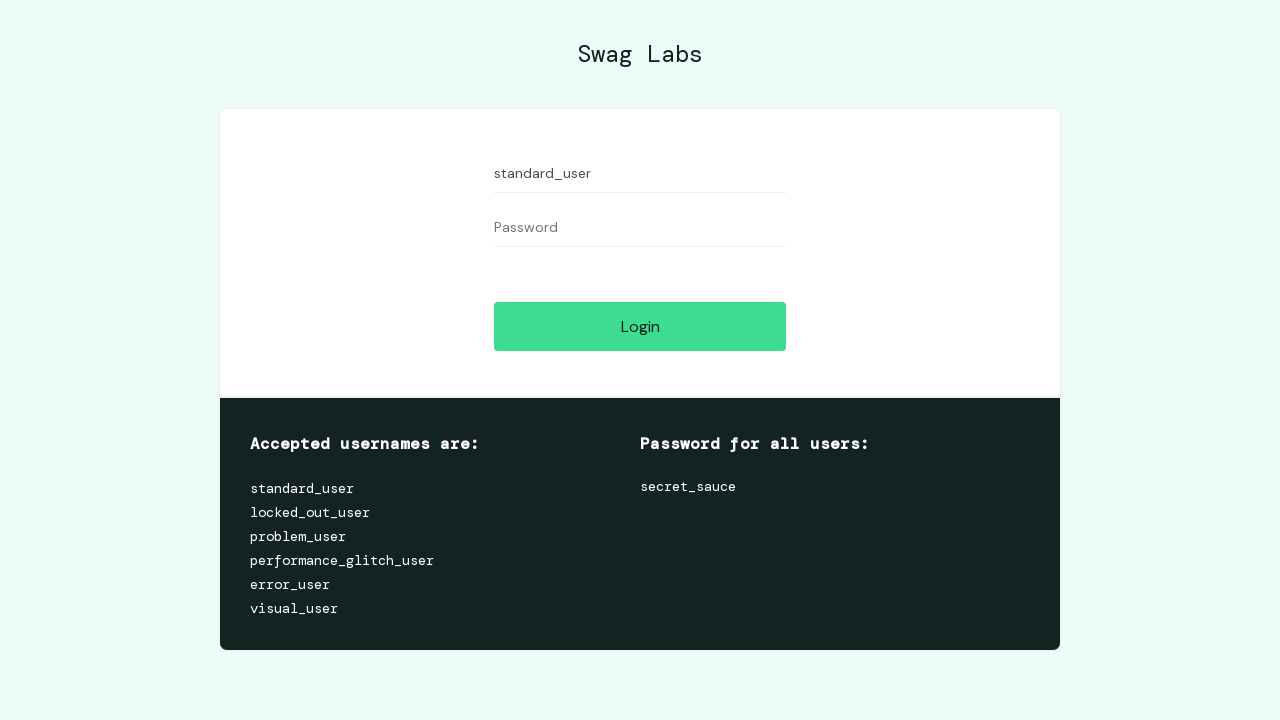

Filled password field with 'secret_sauce' on #password
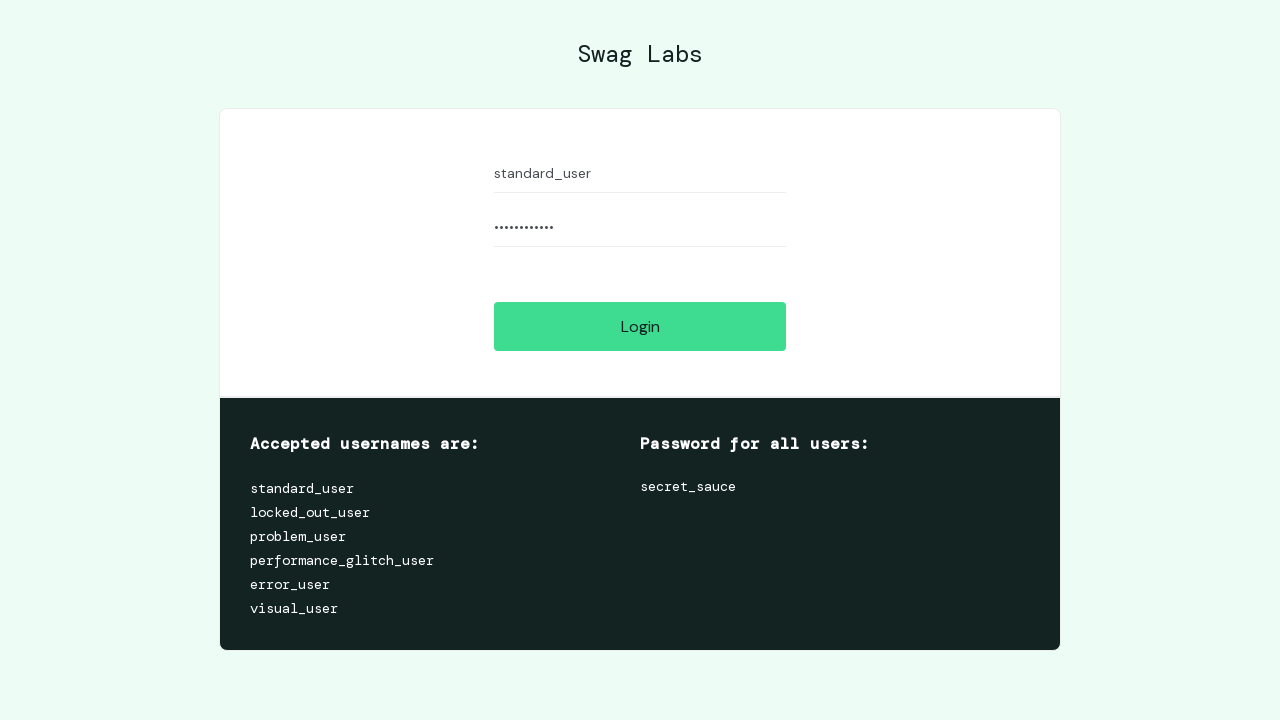

Clicked login button at (640, 326) on #login-button
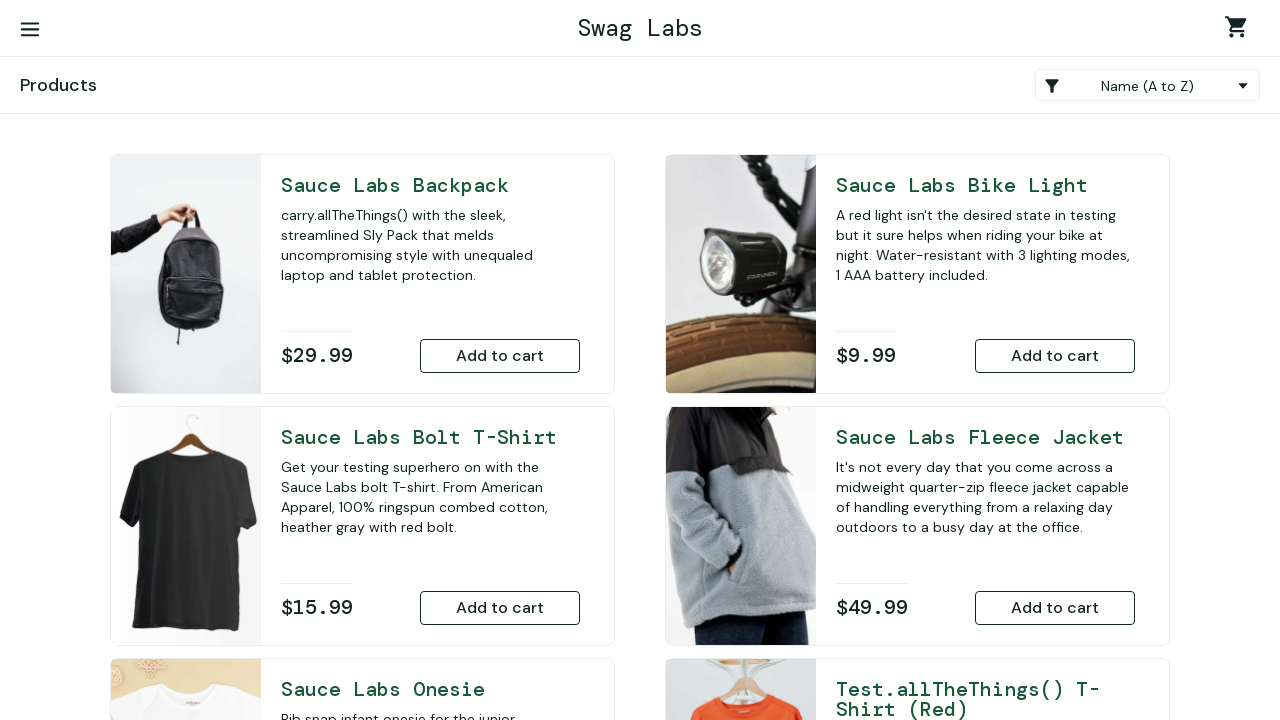

Waited for menu button to load
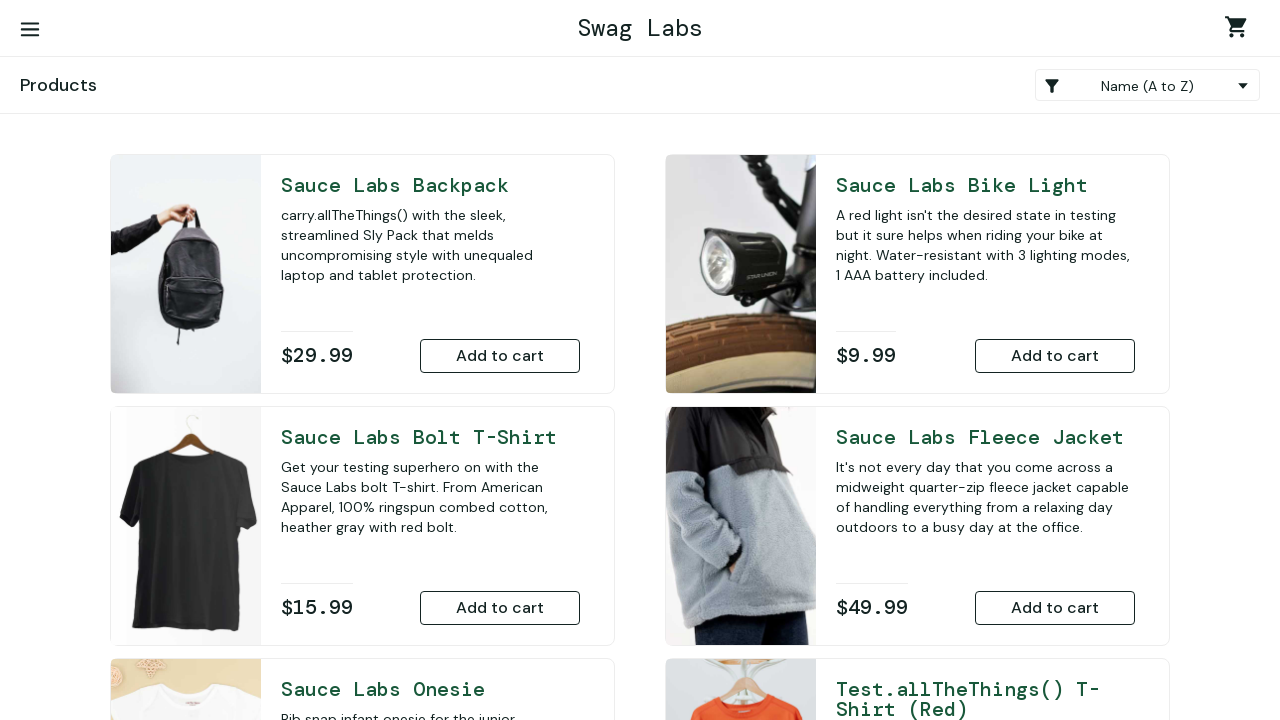

Clicked hamburger menu button at (30, 30) on #react-burger-menu-btn
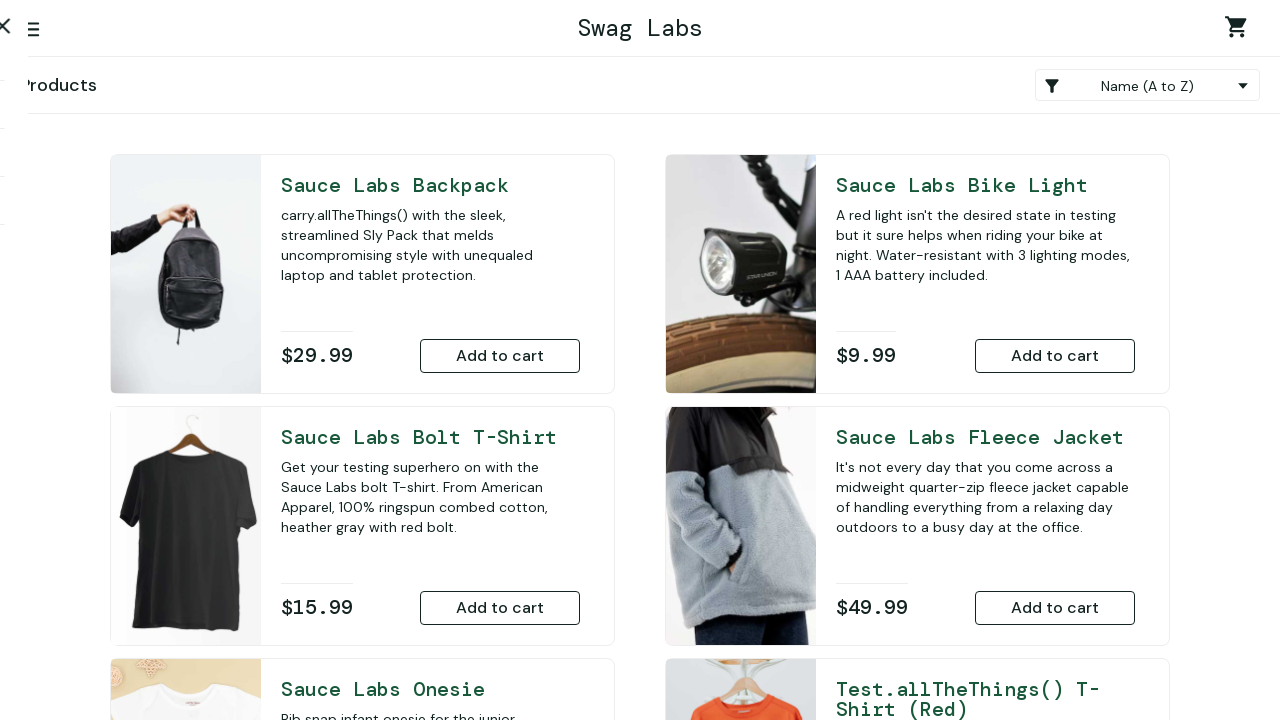

Waited for about link to load in sidebar menu
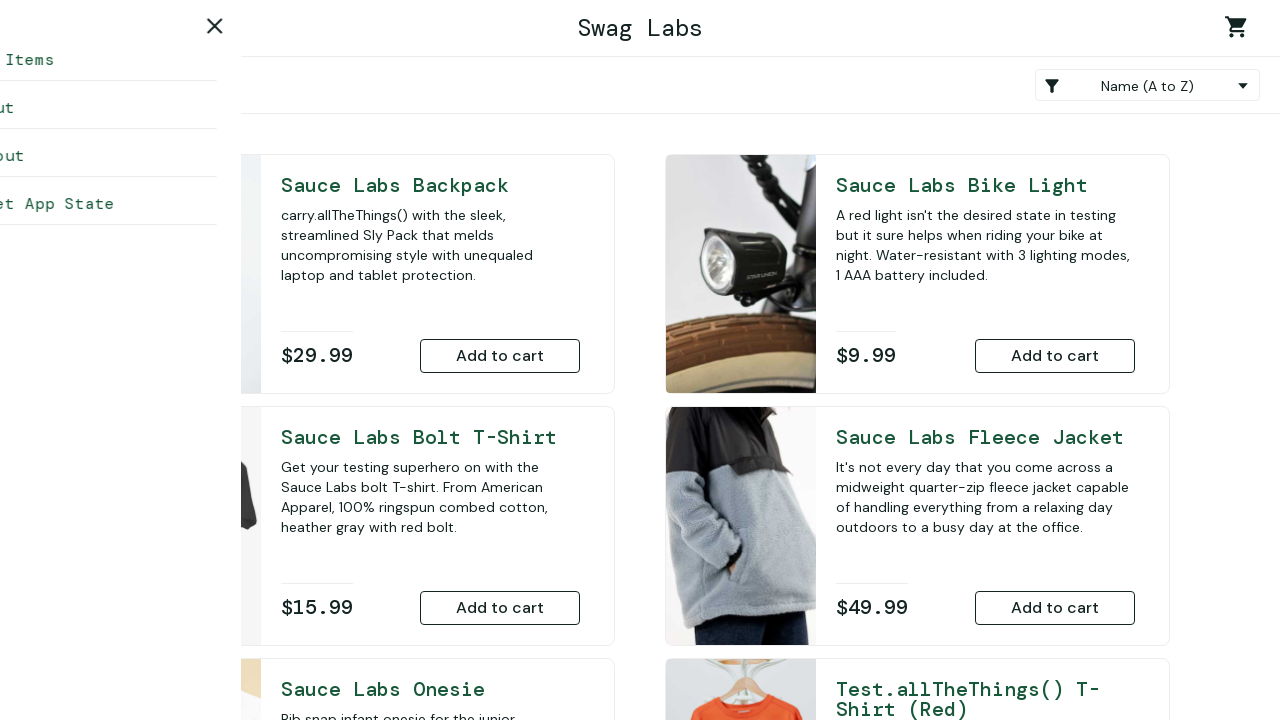

Clicked about link in sidebar menu at (150, 108) on #about_sidebar_link
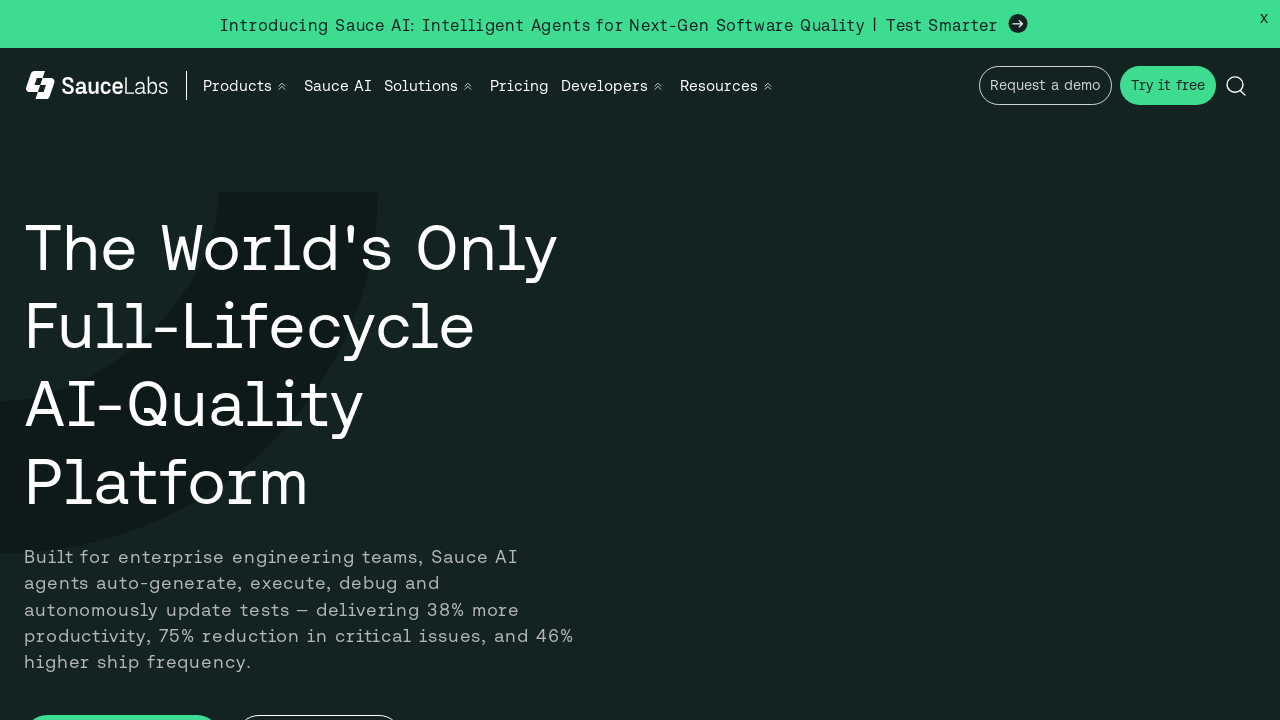

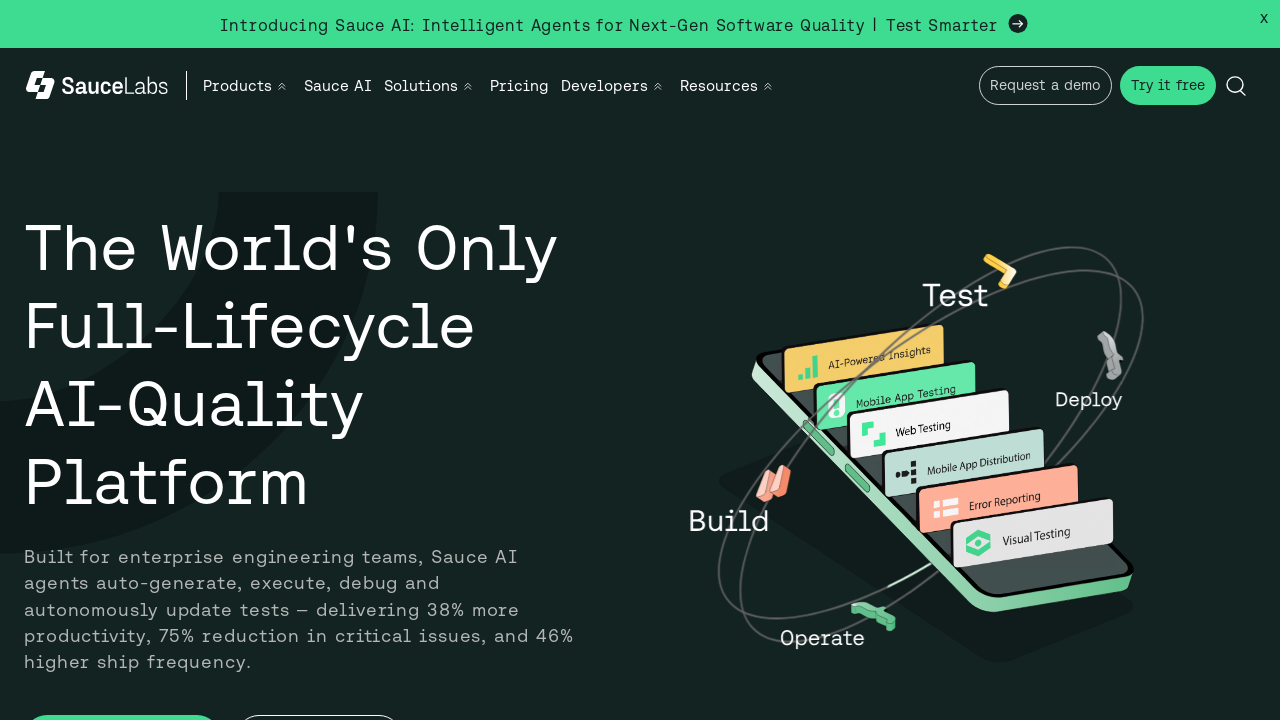